Tests adding todo items to the list, verifying that items are added with correct text and count increases appropriately

Starting URL: https://todomvc.com/examples/react/dist/

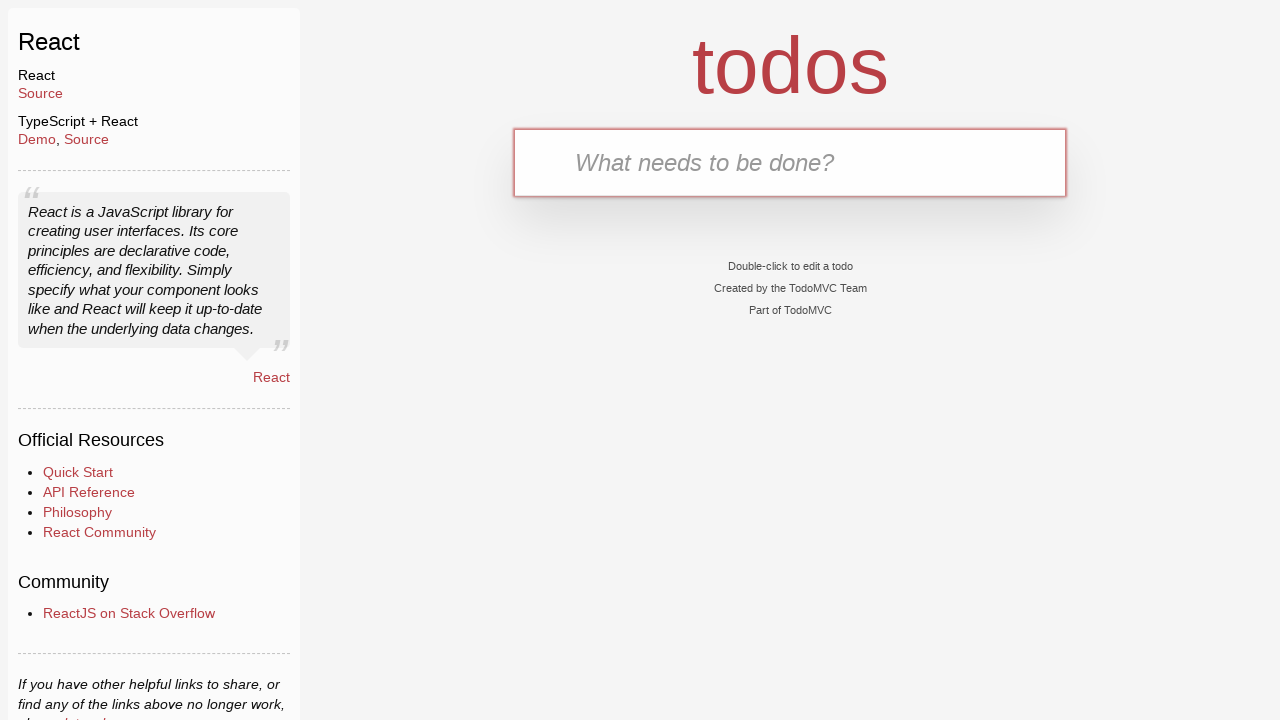

Todo input field loaded
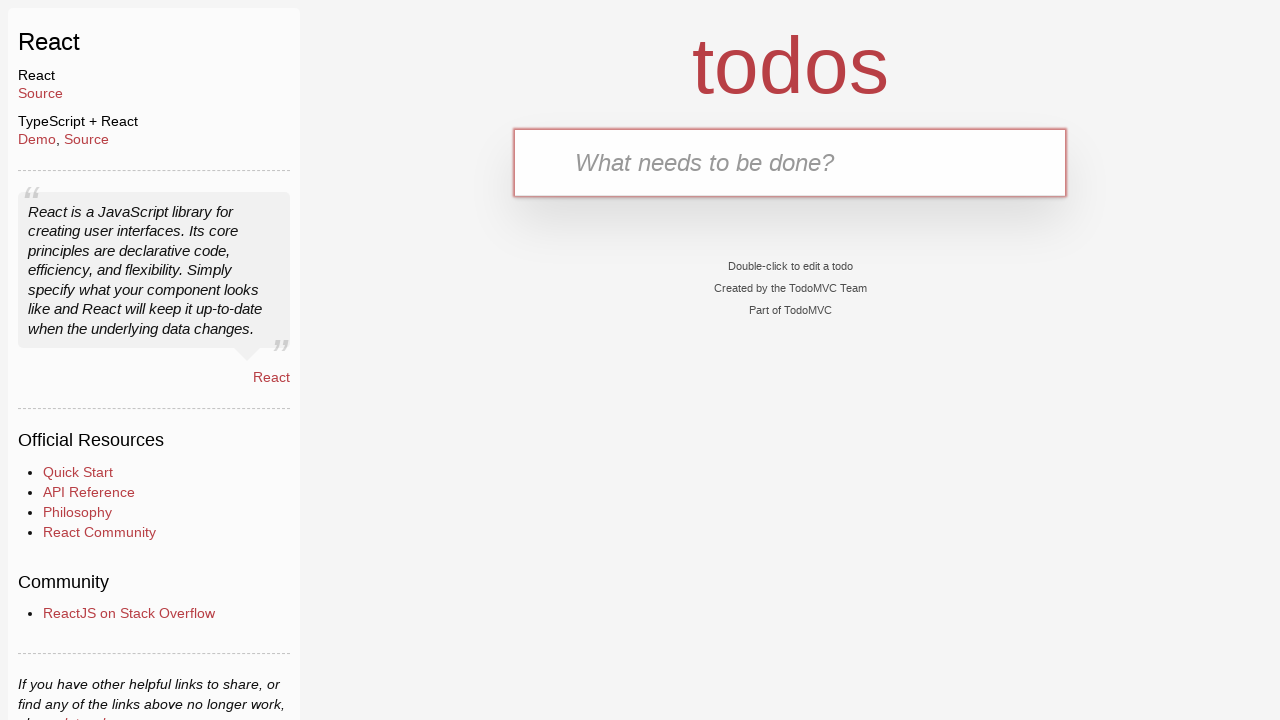

Filled first todo item with 'buy some cheese' on .new-todo
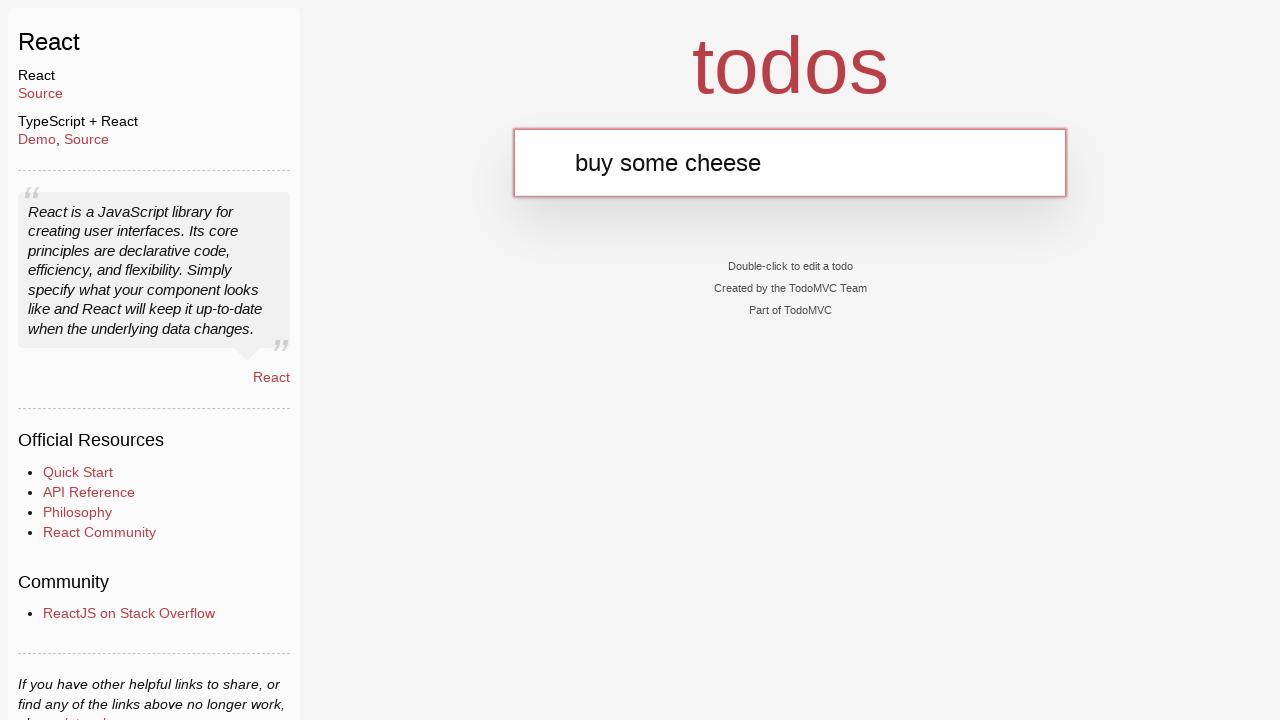

Pressed Enter to add first todo item on .new-todo
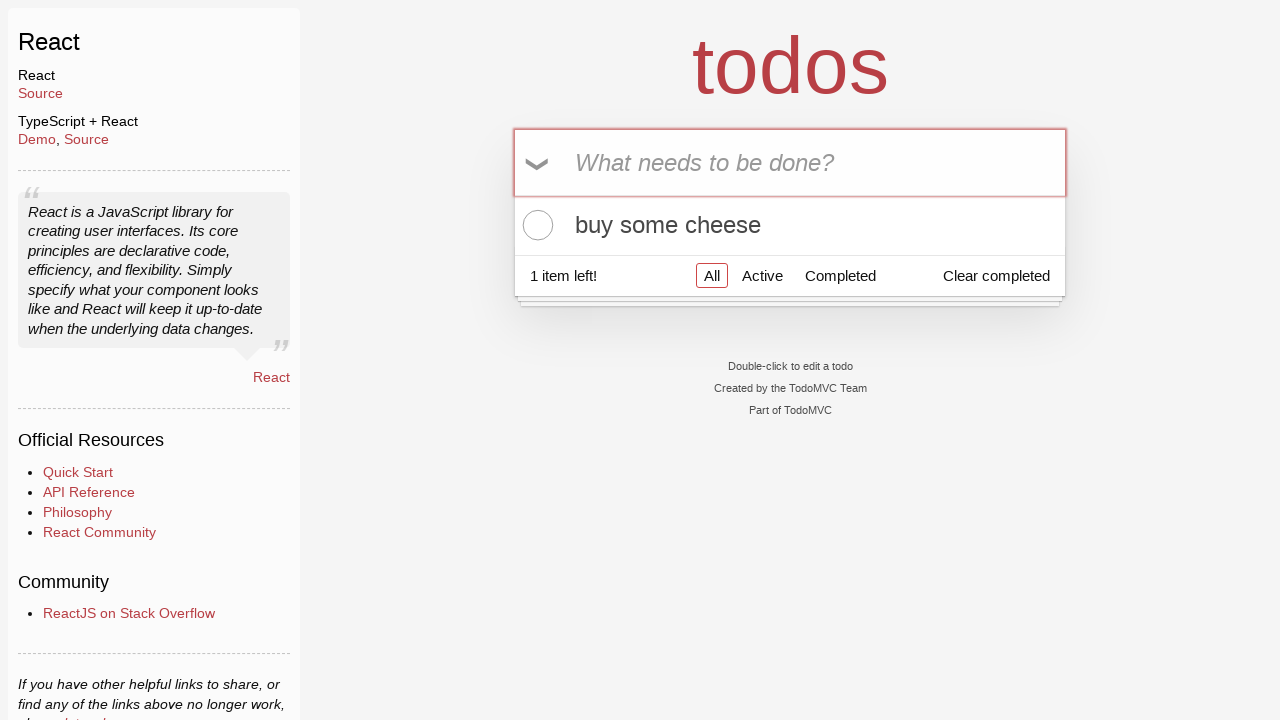

First todo item appeared in list
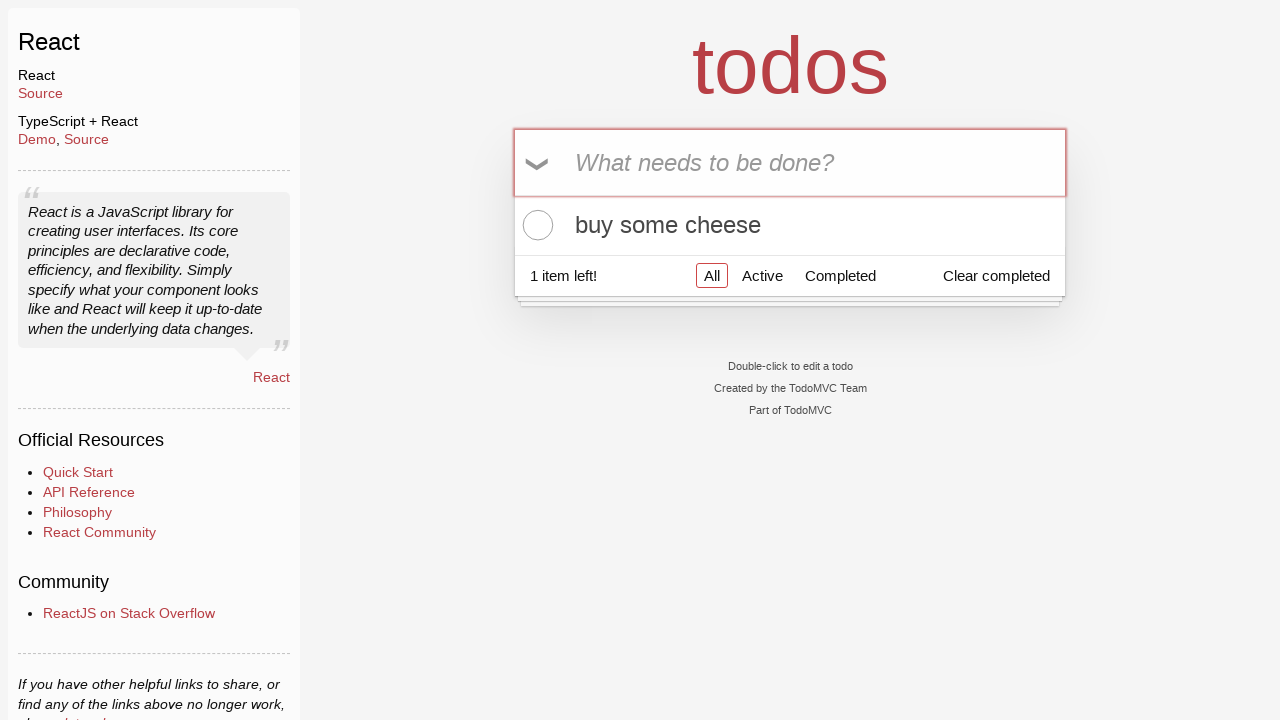

Filled second todo item with 'feed the cat' on .new-todo
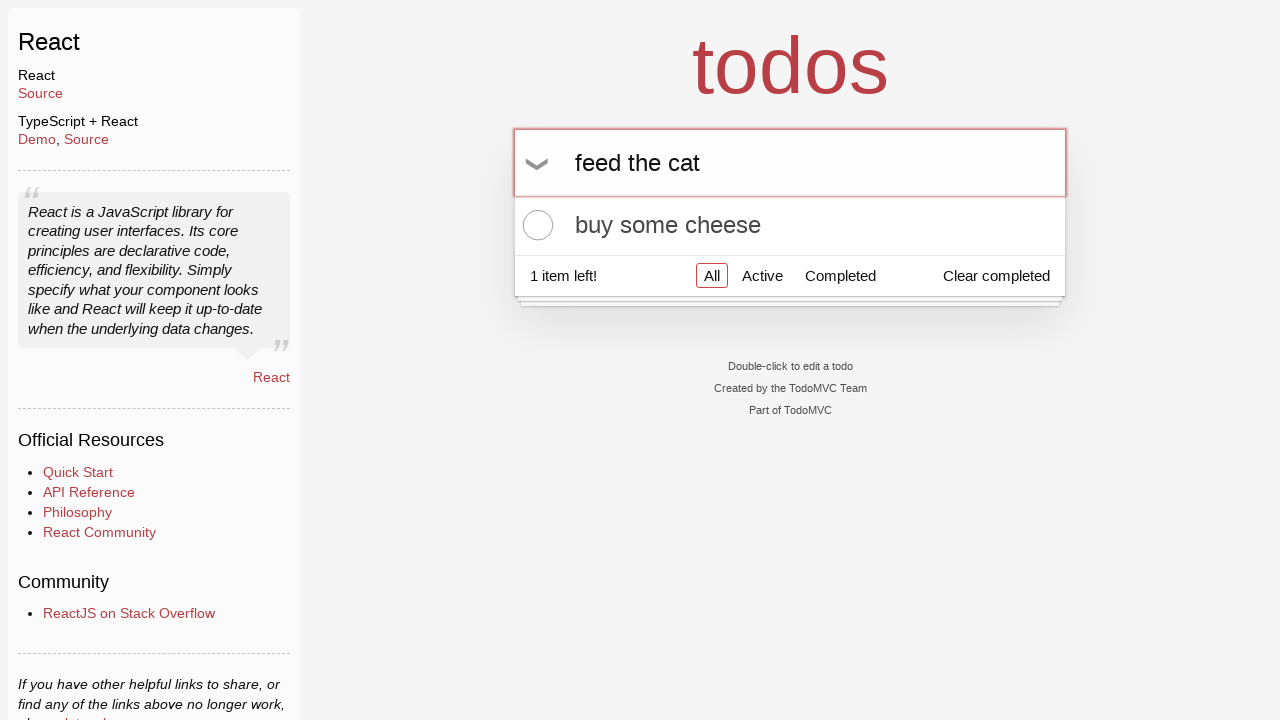

Pressed Enter to add second todo item on .new-todo
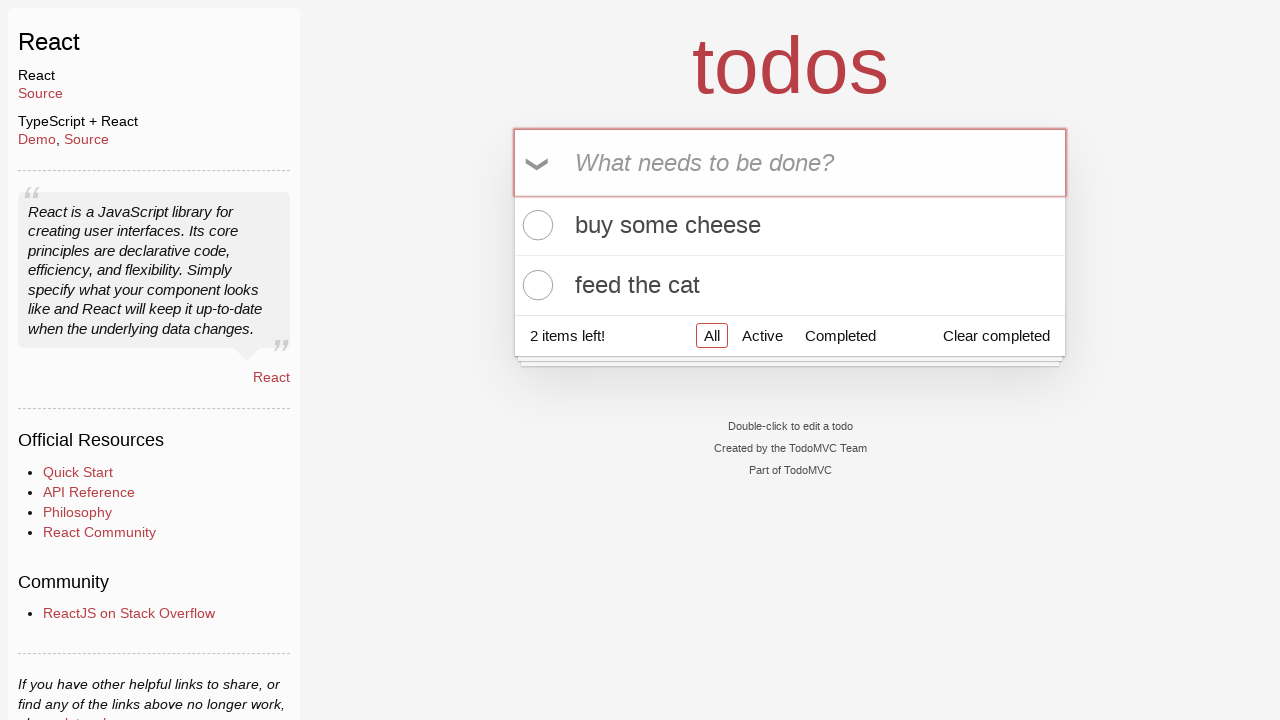

Second todo item appeared in list
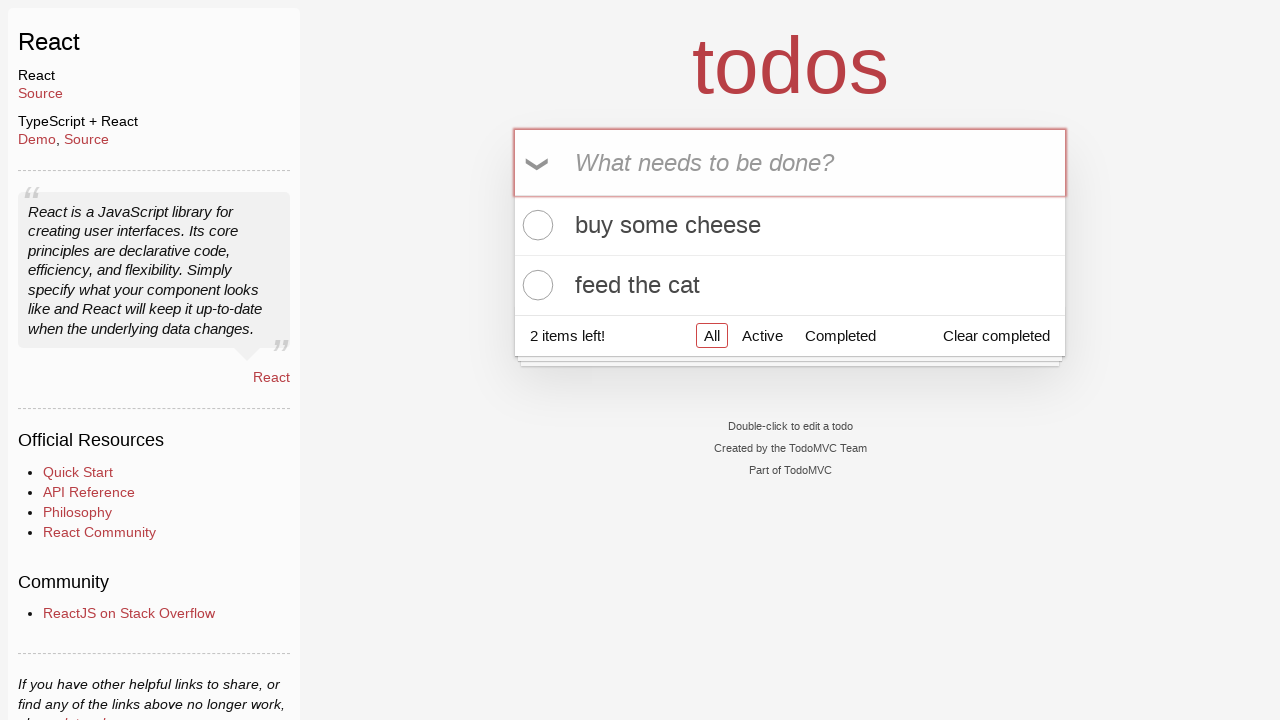

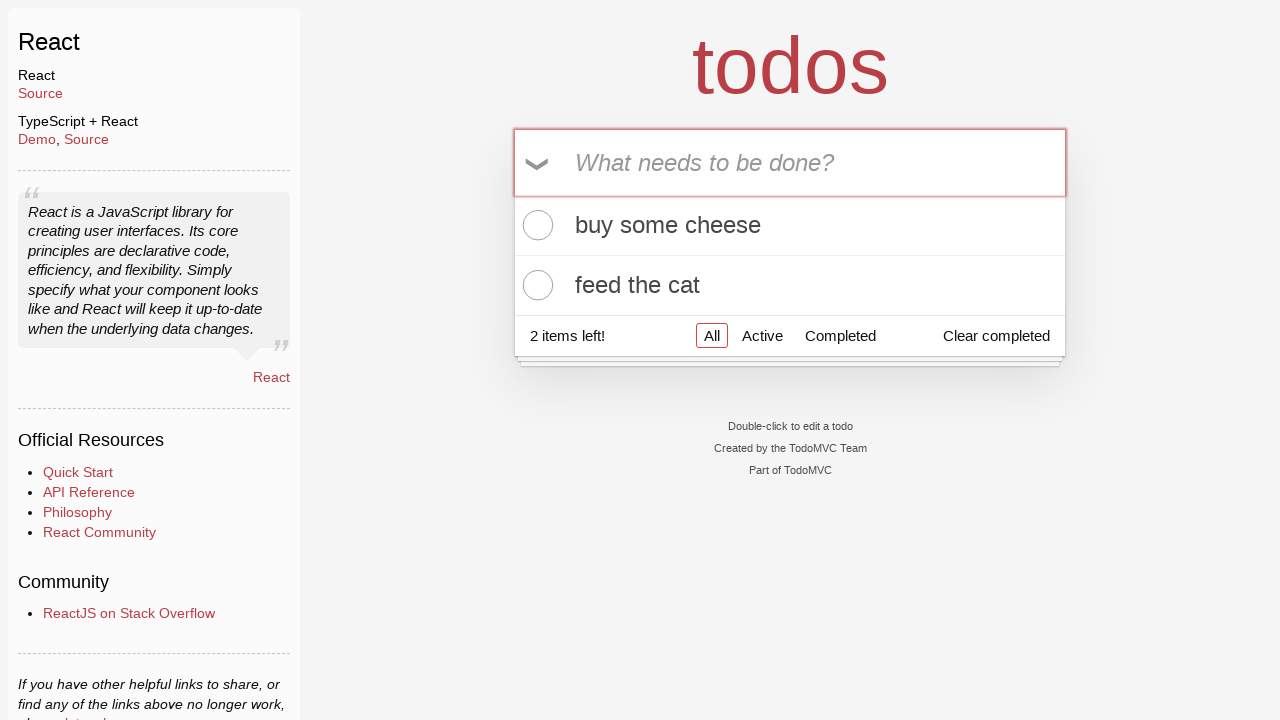